Solves a math problem on the page by reading a value, calculating the result using a formula, and submitting the answer along with checkbox selections

Starting URL: http://suninjuly.github.io/math.html

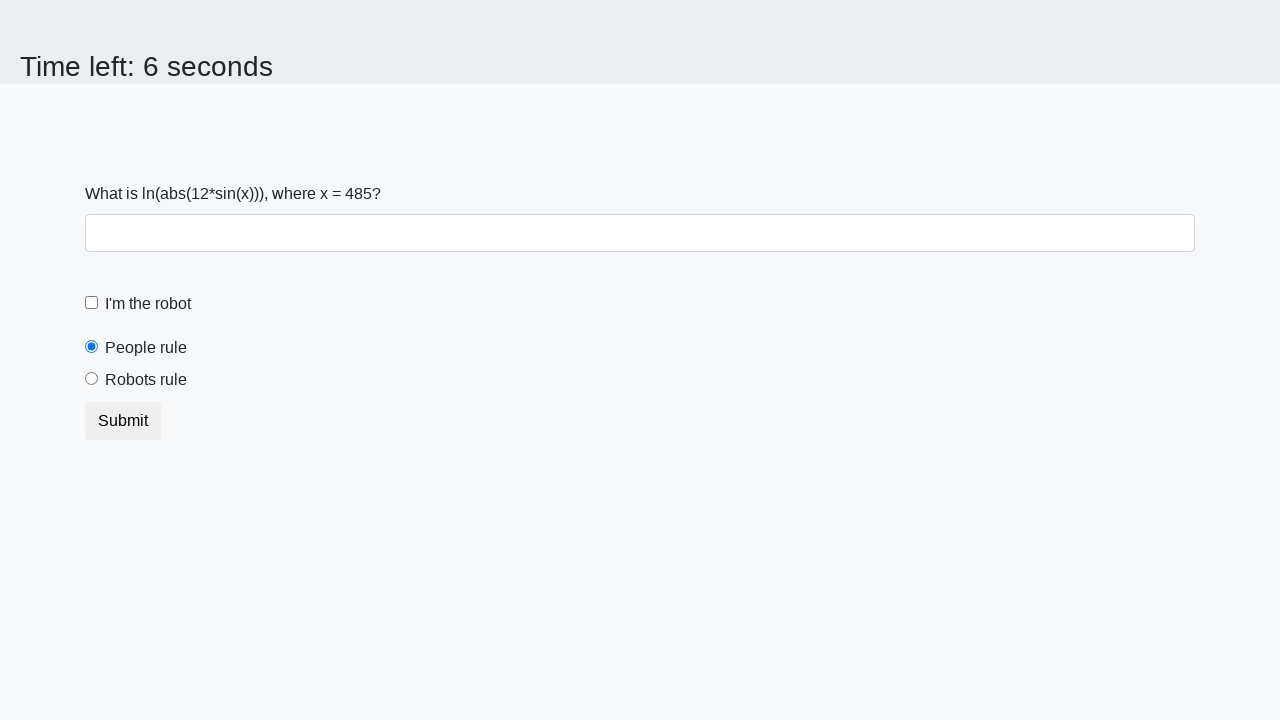

Located the input value element
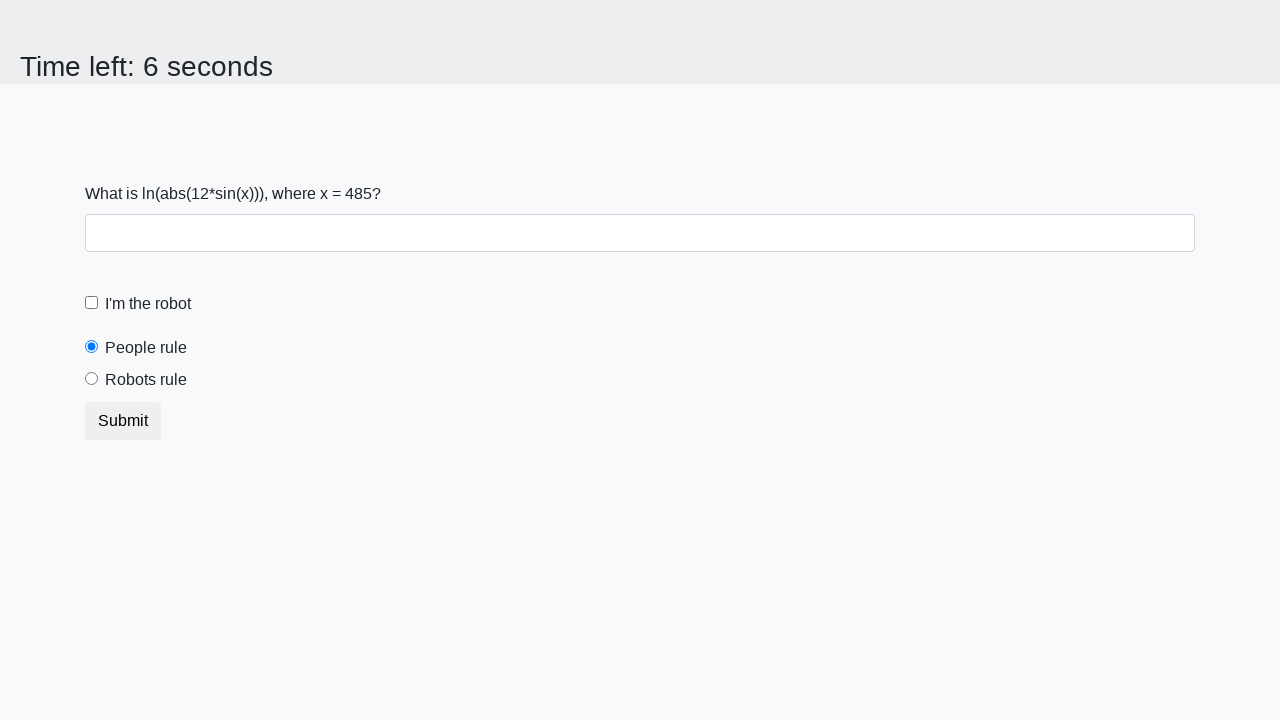

Retrieved the x value from the element
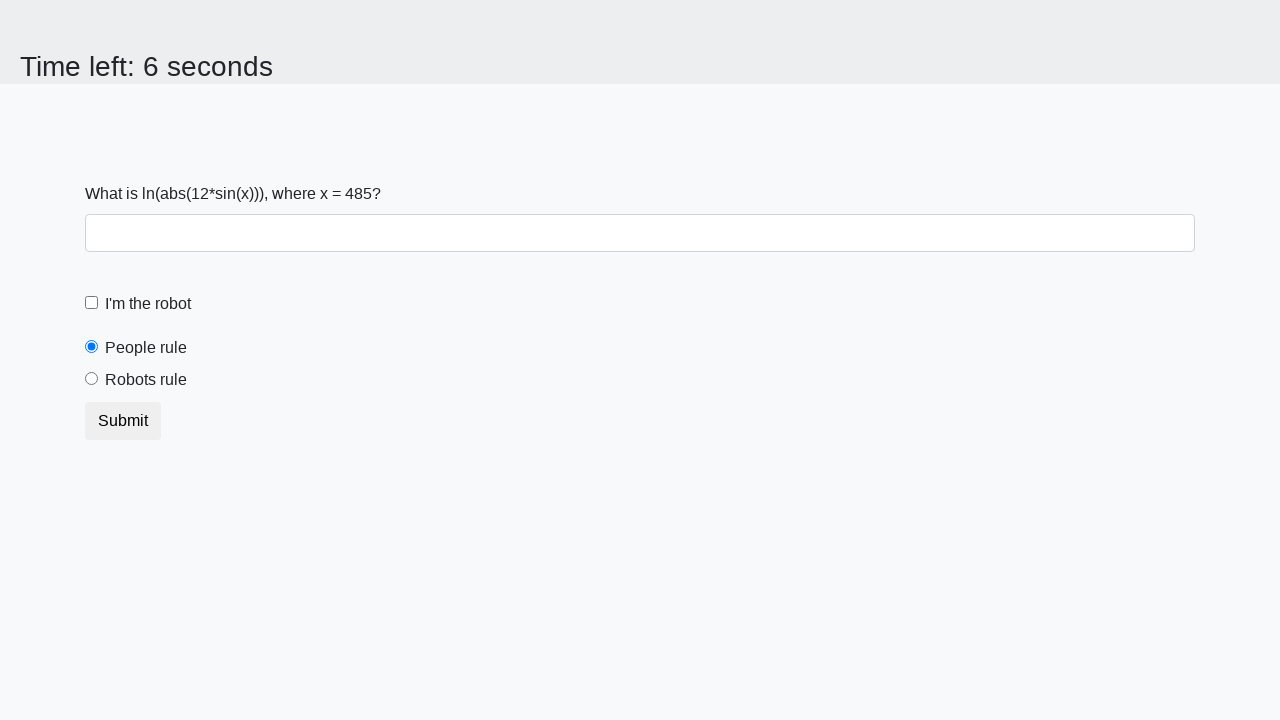

Calculated the answer using the formula: 2.4124617786327986
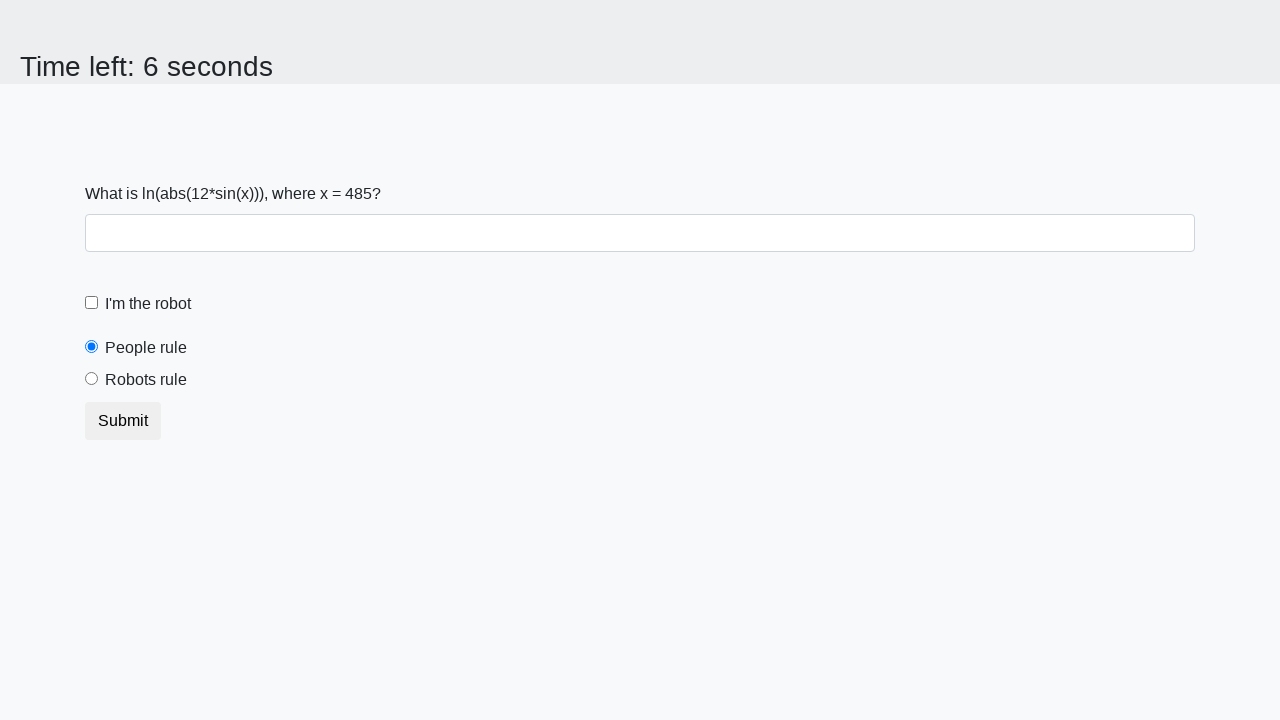

Filled the answer field with the calculated result on #answer
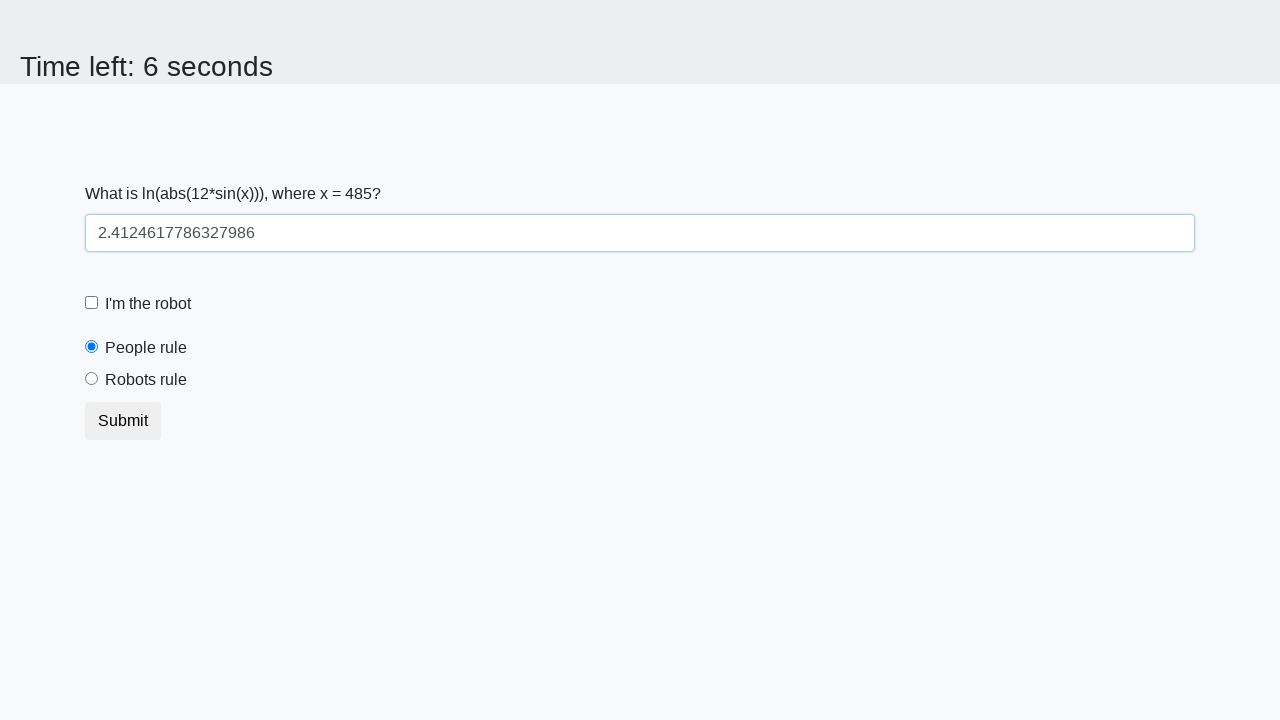

Clicked the 'robots rule' checkbox at (146, 380) on label[for="robotsRule"]
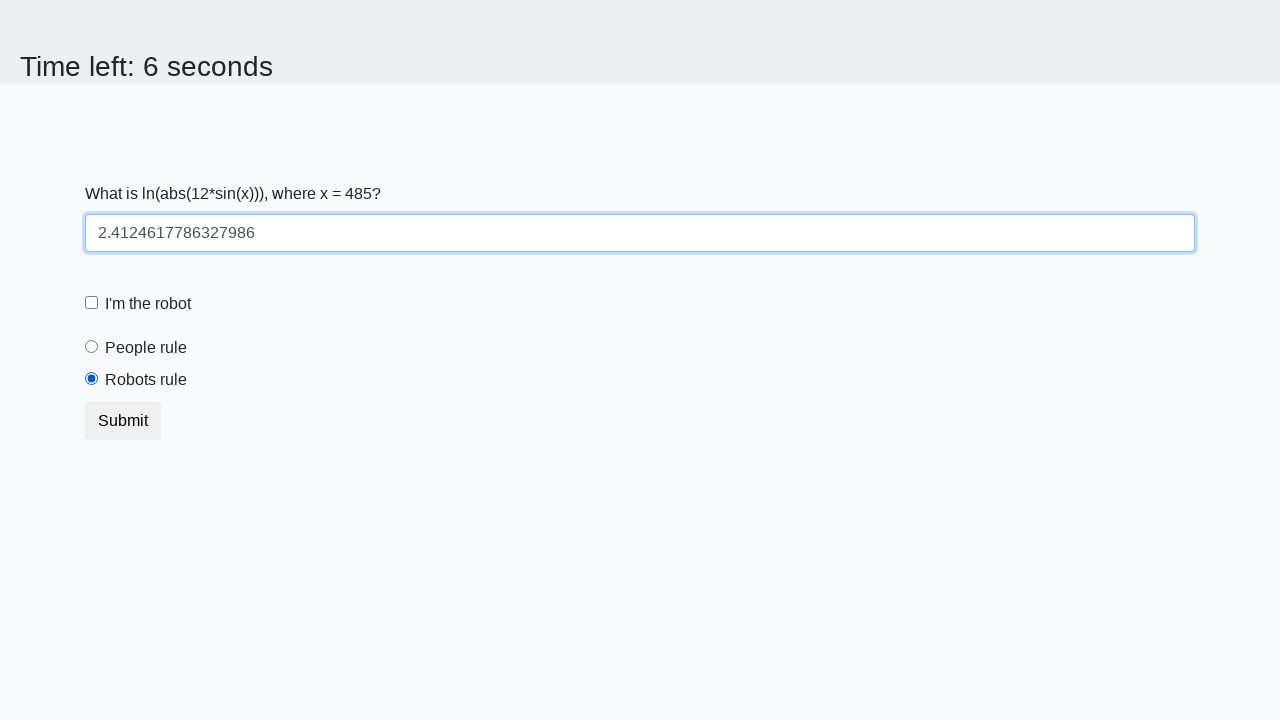

Clicked the 'robot' checkbox at (148, 304) on label[for="robotCheckbox"]
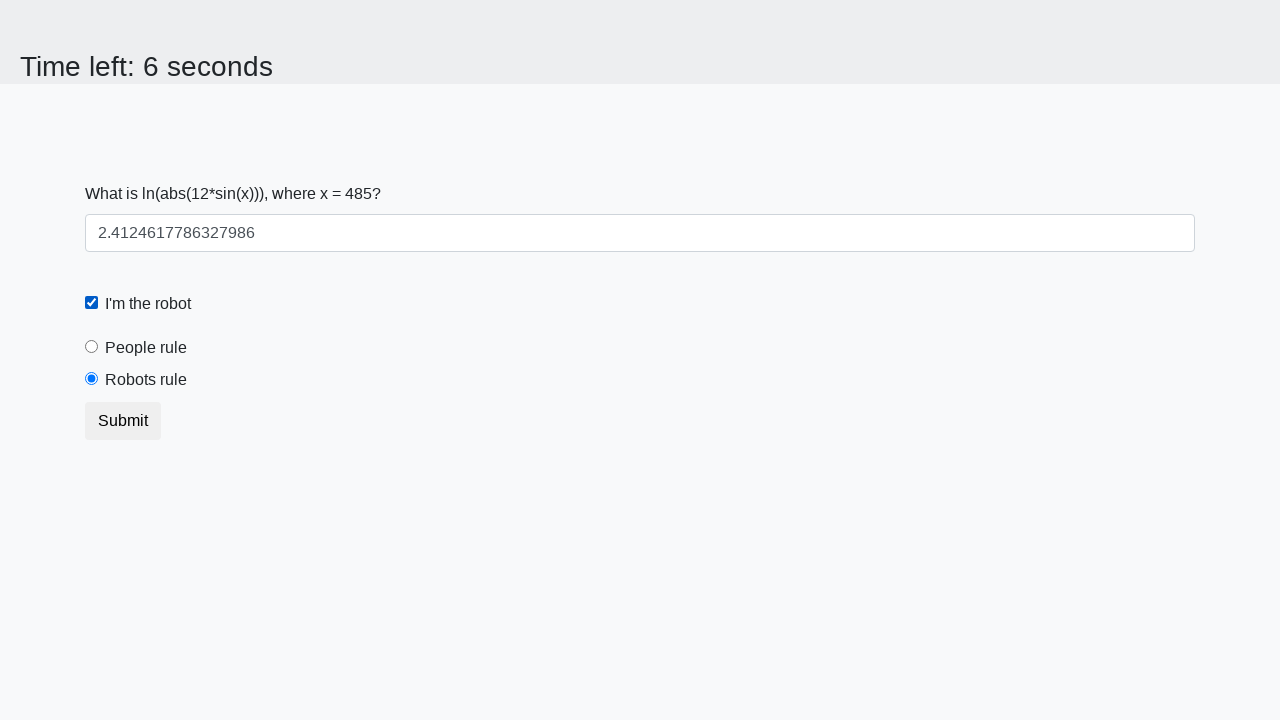

Clicked the submit button to submit the form at (123, 421) on button.btn
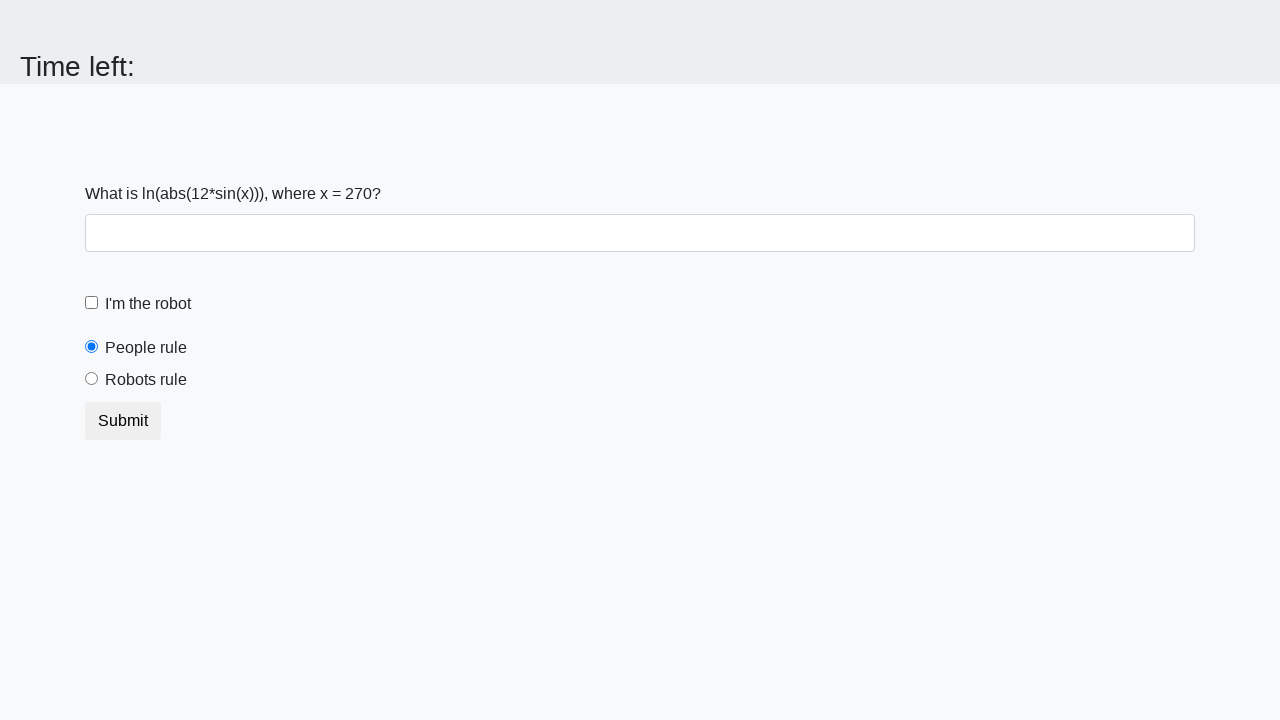

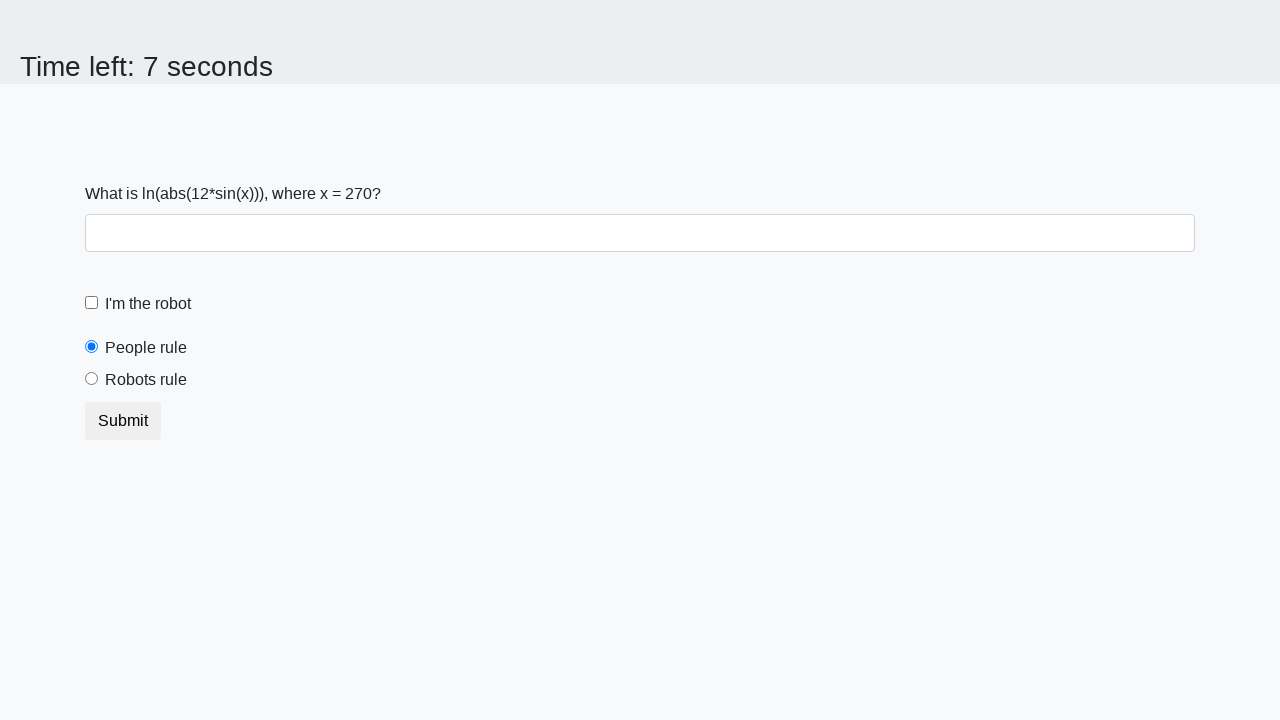